Tests product search and add to cart functionality on a vegetable shopping site by searching for "ca", verifying product count, and adding items to cart

Starting URL: https://rahulshettyacademy.com/seleniumPractise/#/

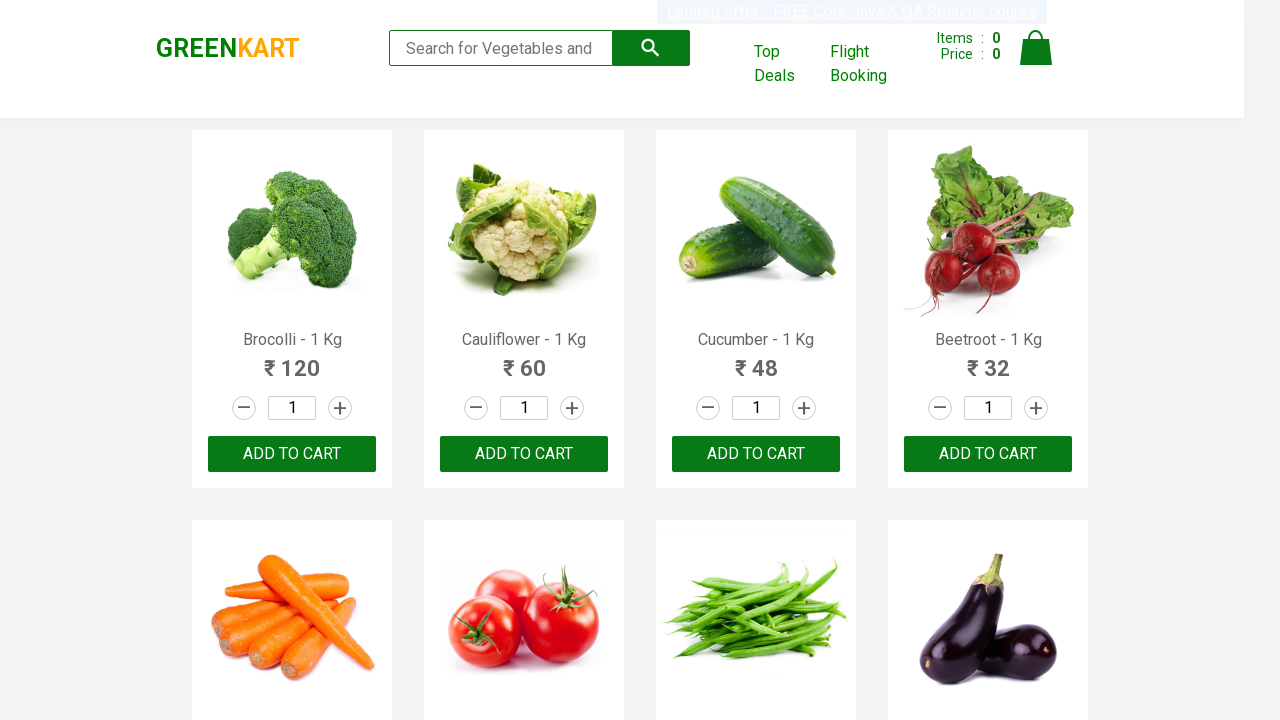

Filled search field with 'ca' to search for products on .search-keyword
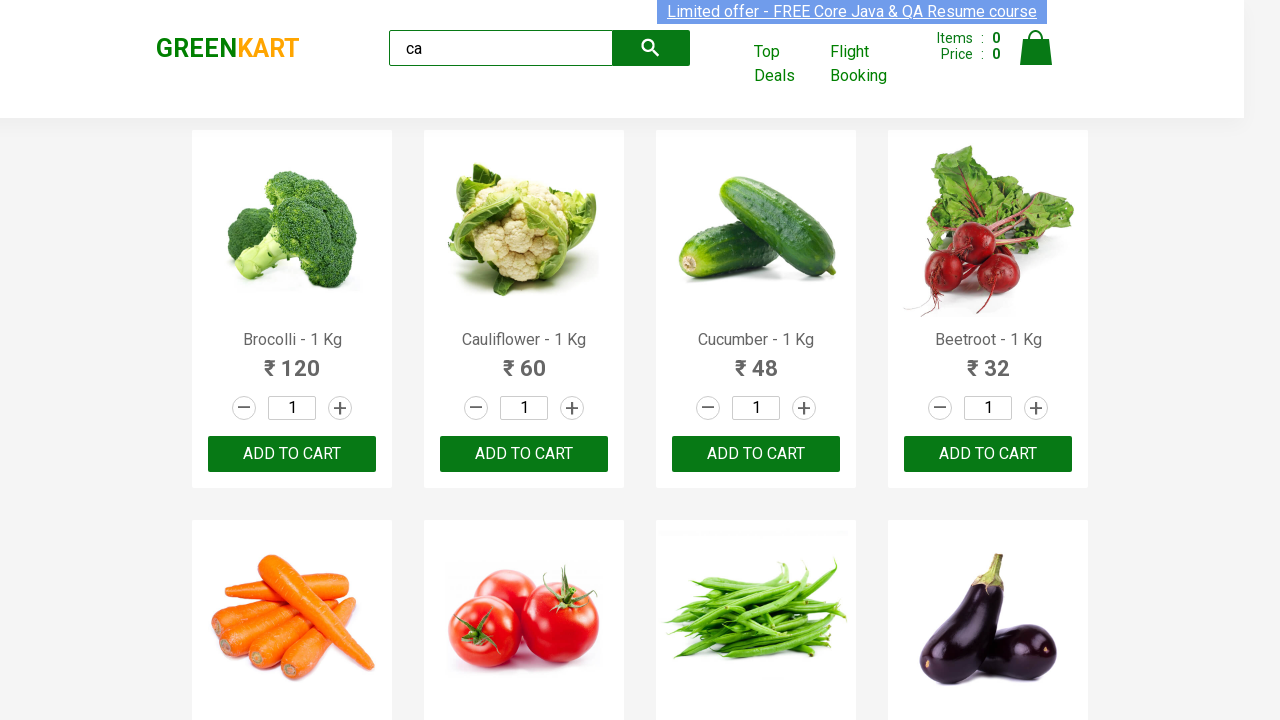

Waited 2 seconds for search results to load
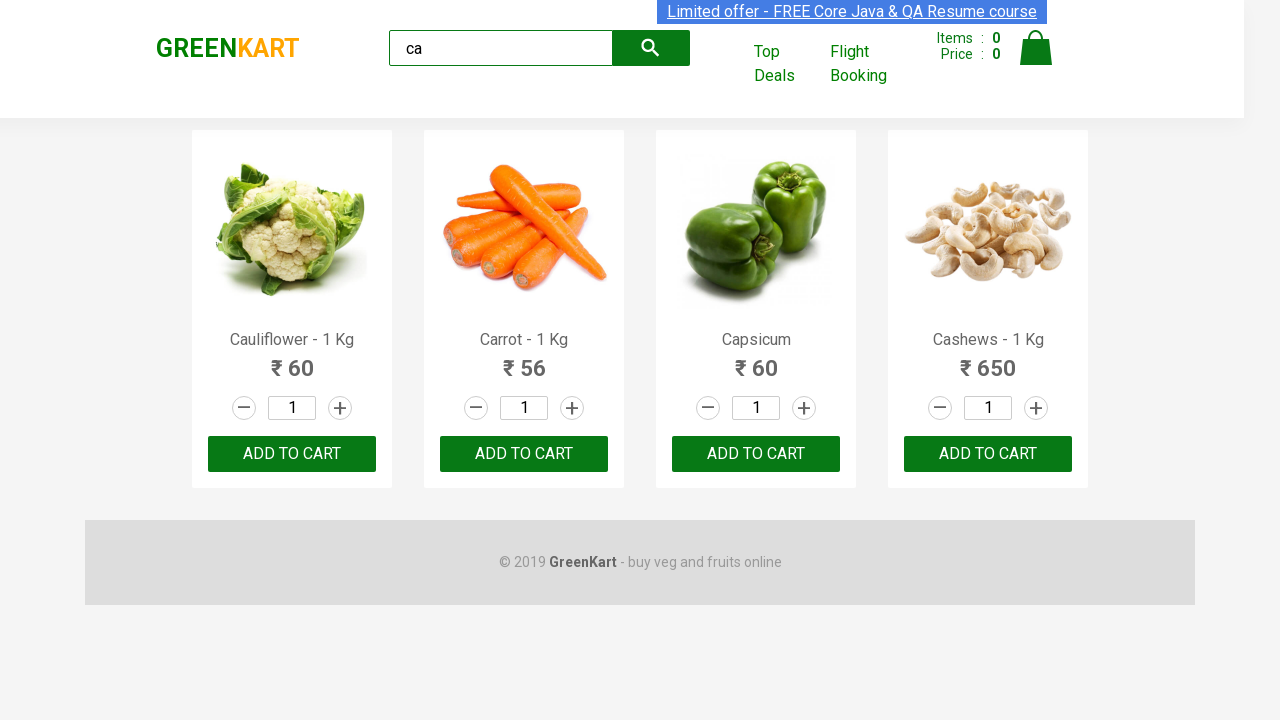

Verified product elements are displayed on page
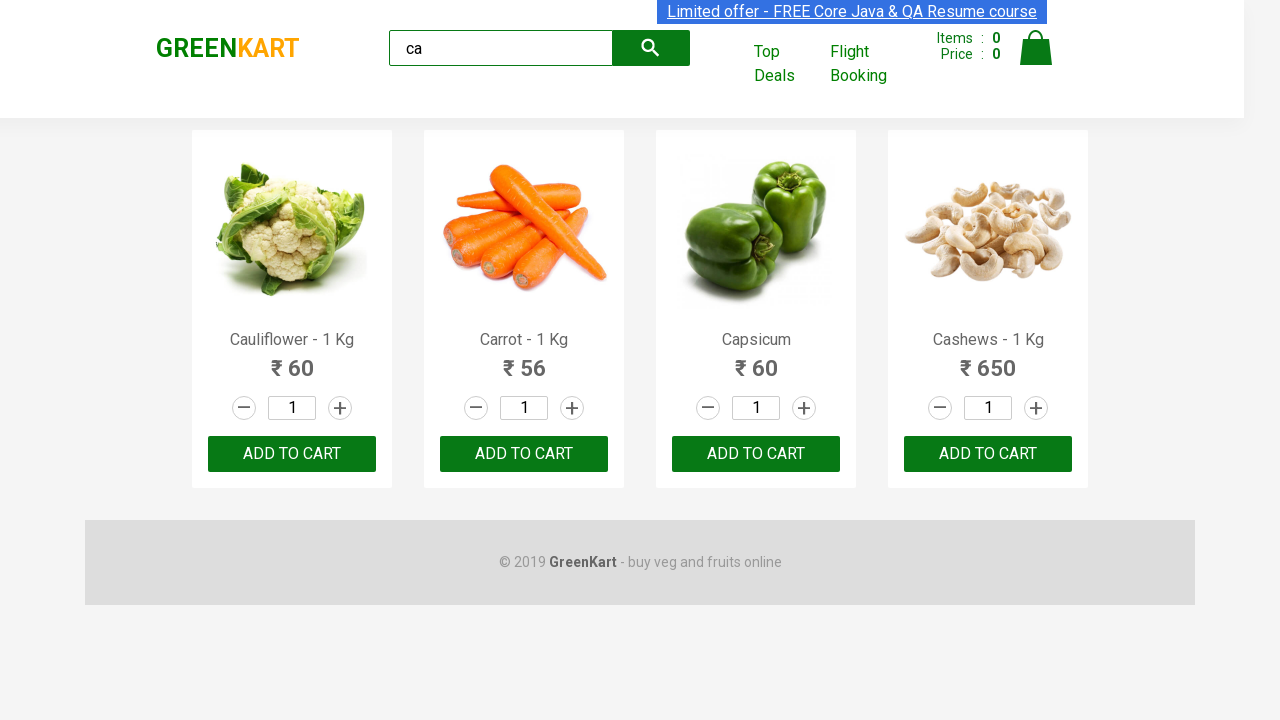

Clicked ADD TO CART button on the third product at (756, 454) on .products .product >> nth=2 >> text=ADD TO CART
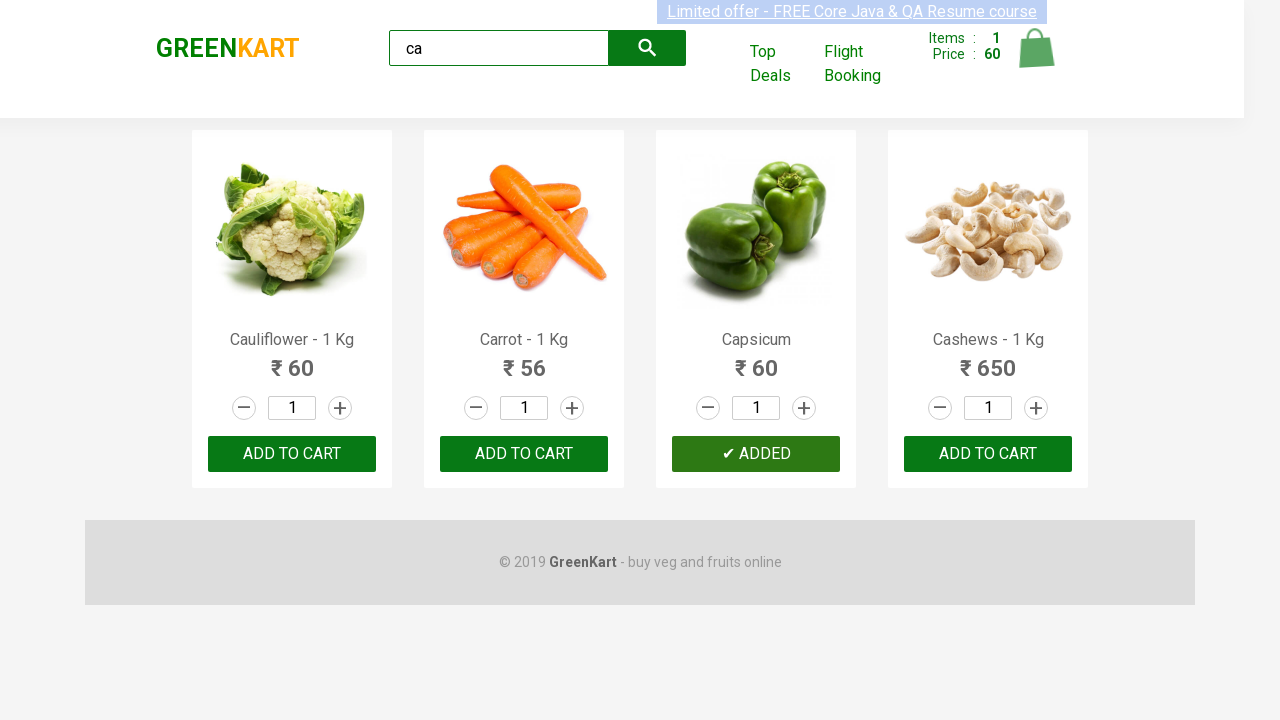

Retrieved list of 4 products from search results
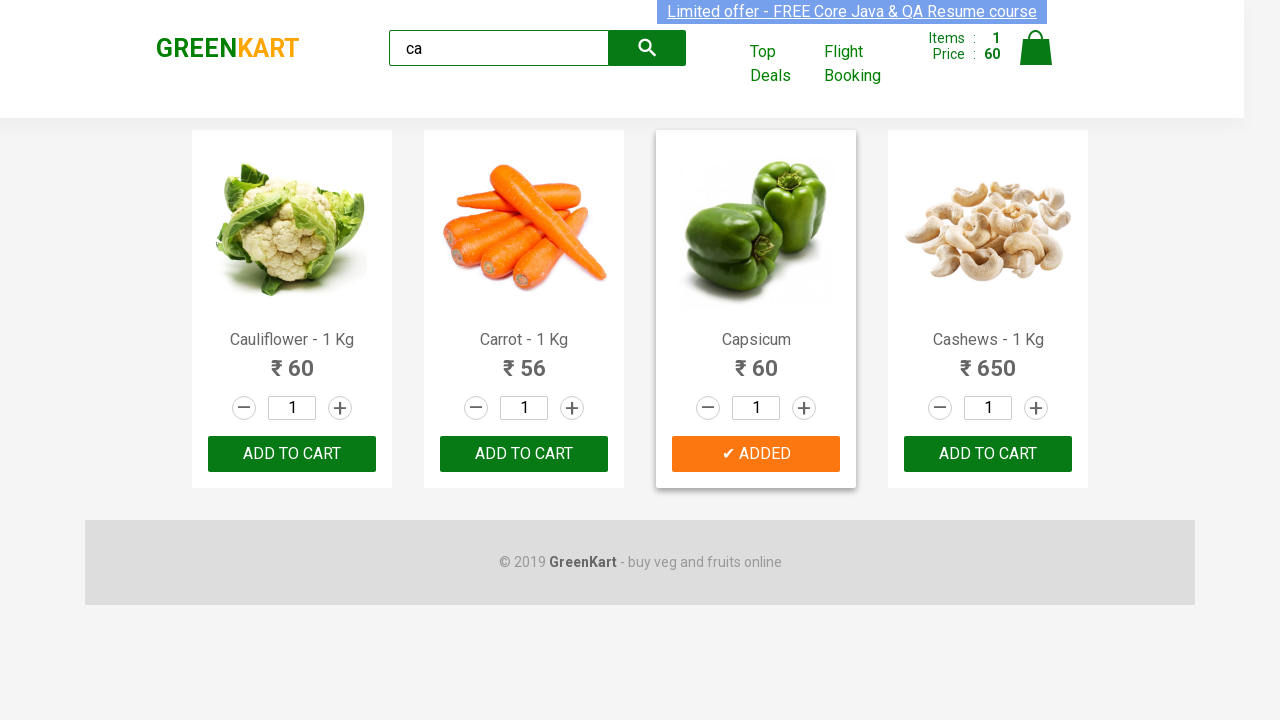

Retrieved product name: 'Cauliflower - 1 Kg'
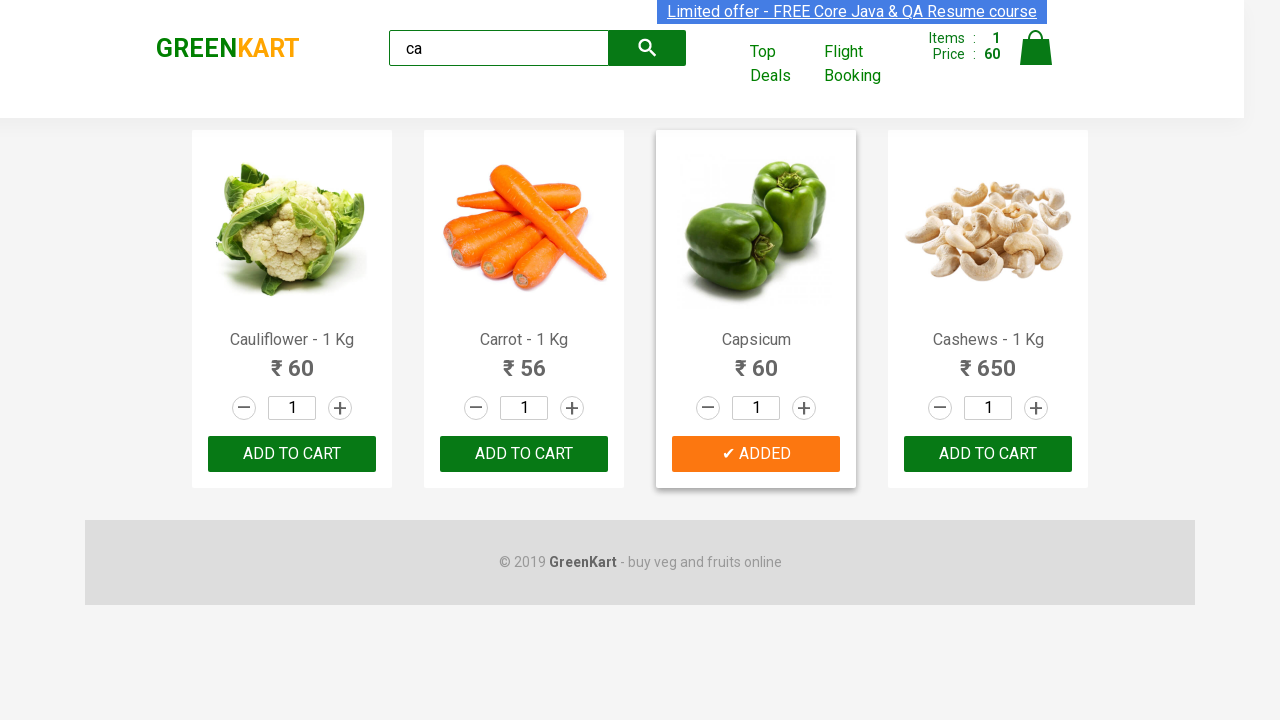

Retrieved product name: 'Carrot - 1 Kg'
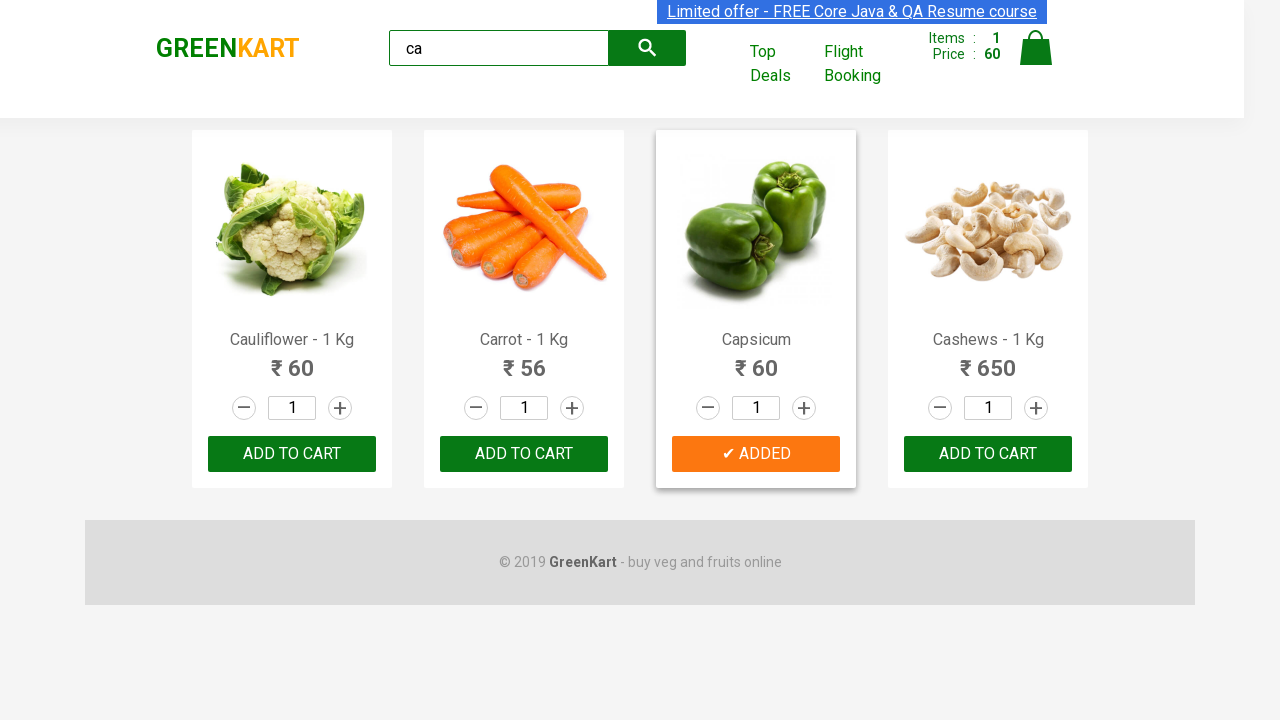

Retrieved product name: 'Capsicum'
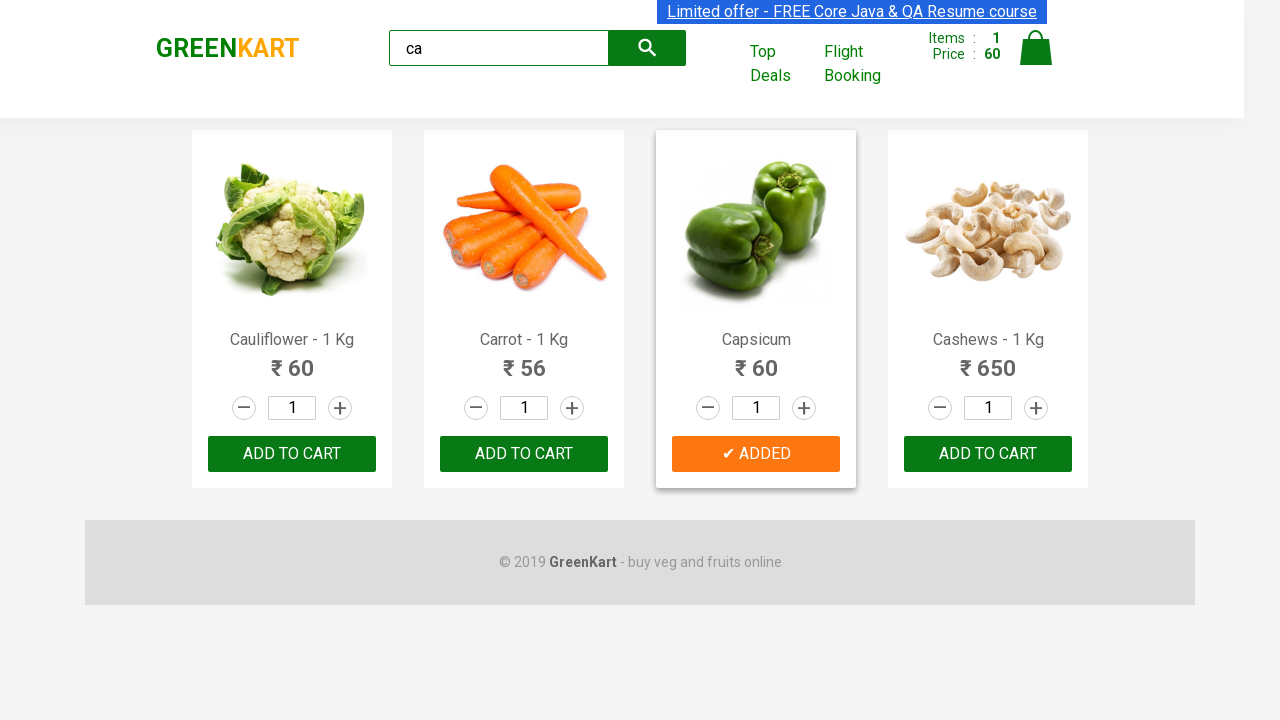

Retrieved product name: 'Cashews - 1 Kg'
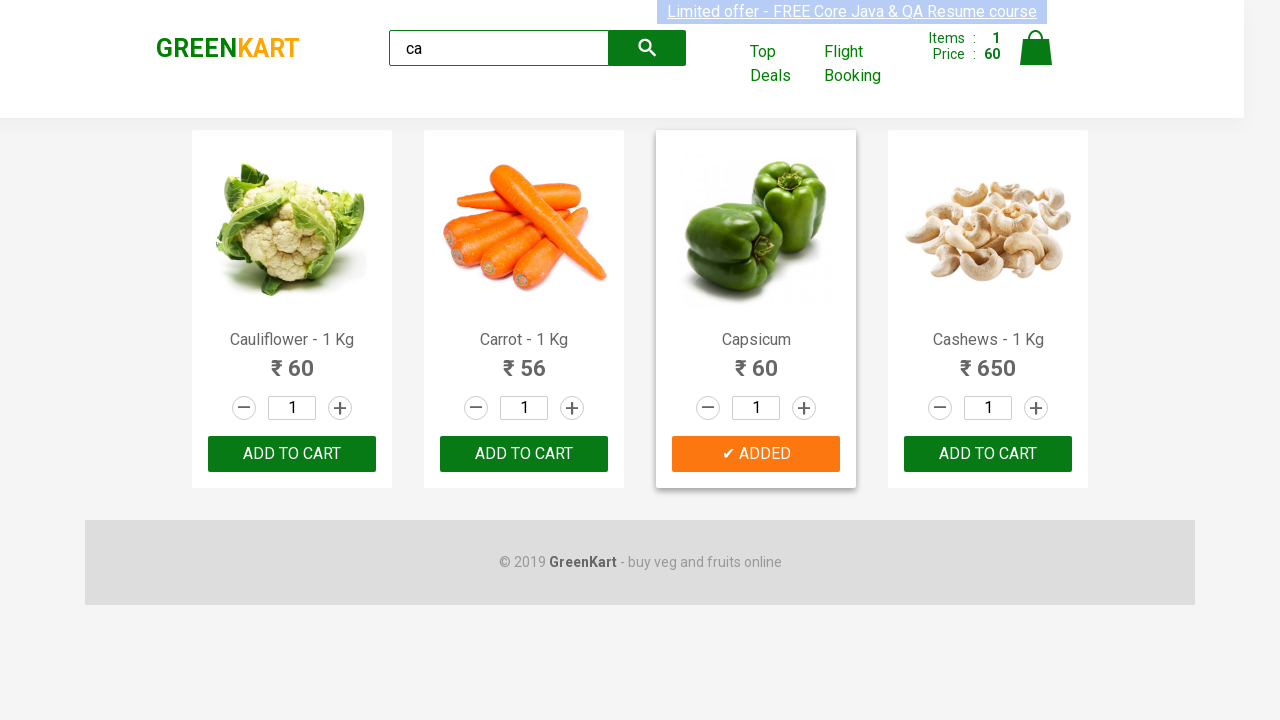

Clicked ADD TO CART button for Cashews product at (988, 454) on .products .product >> nth=3 >> button
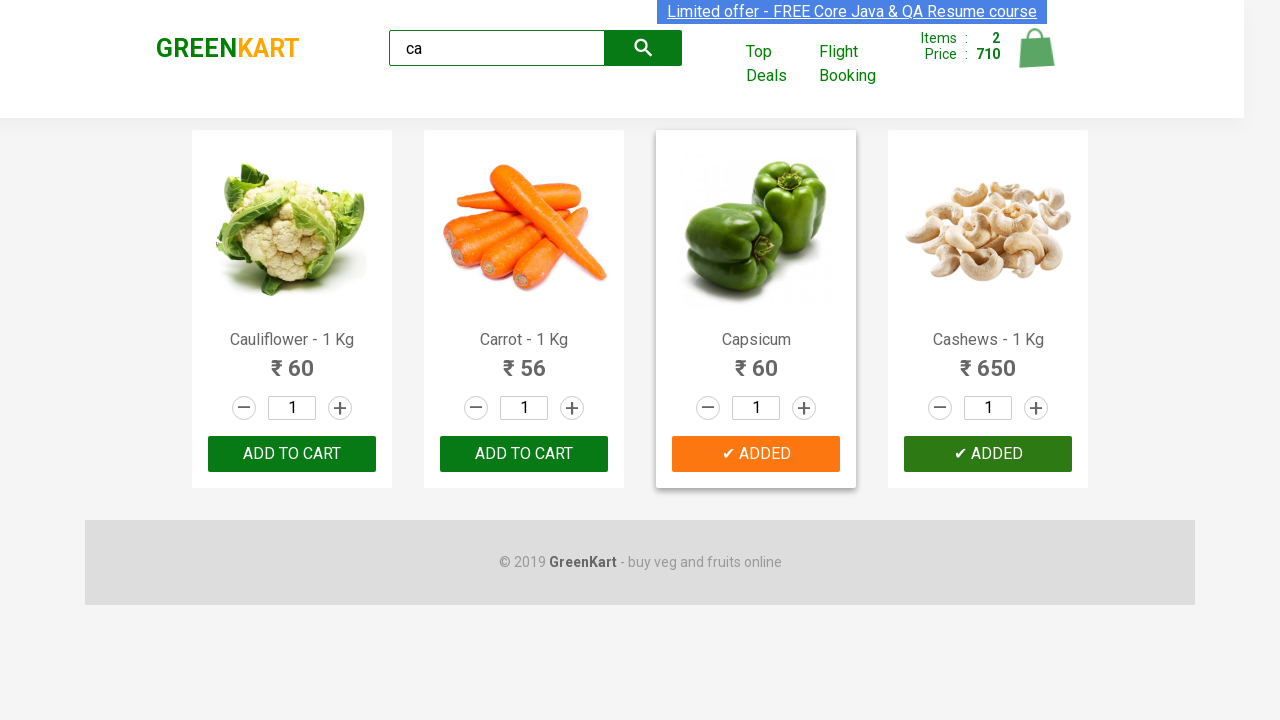

Retrieved brand logo text: 'GREENKART'
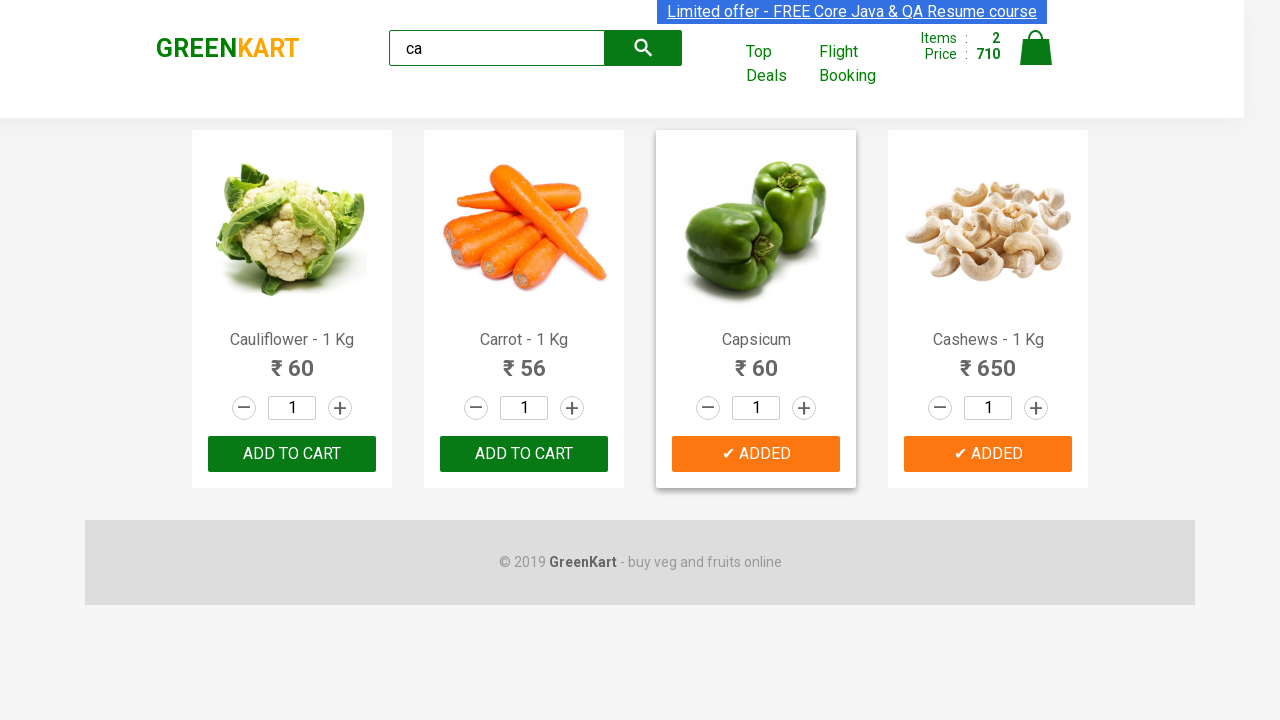

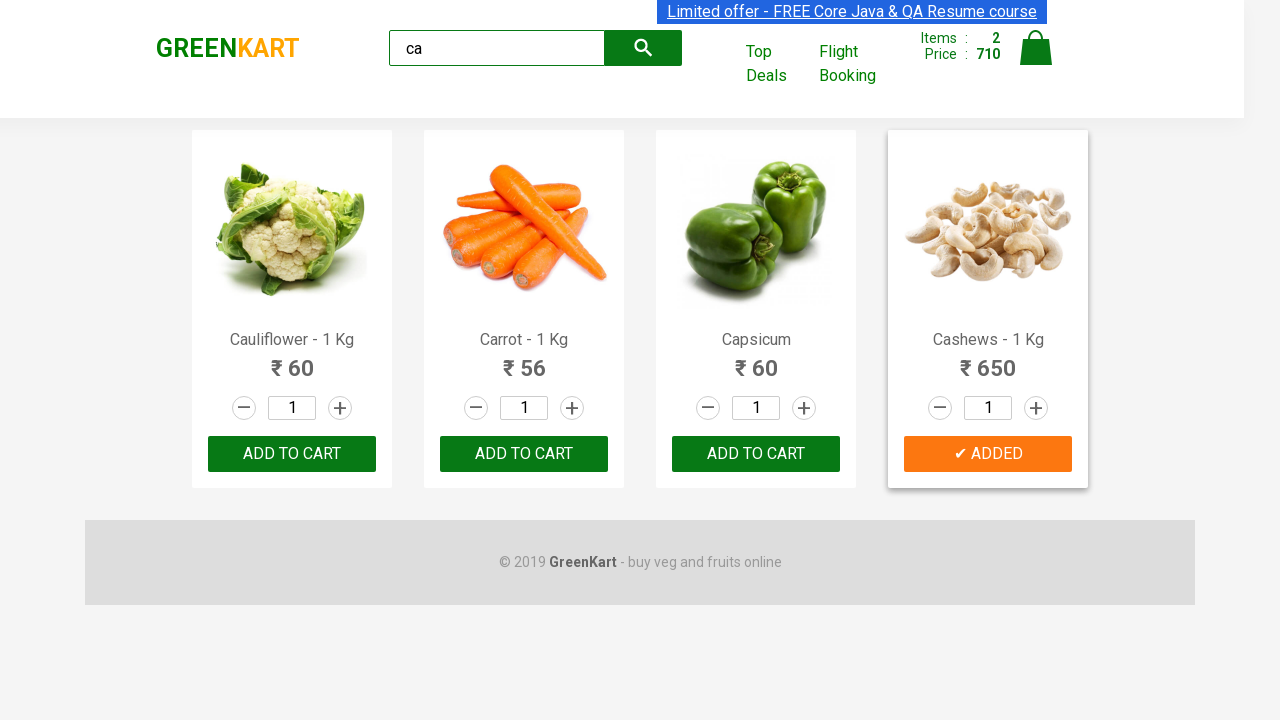